Navigates to a table demo page and verifies that the table with rows and column headers is displayed correctly

Starting URL: http://syntaxprojects.com/table-search-filter-demo.php

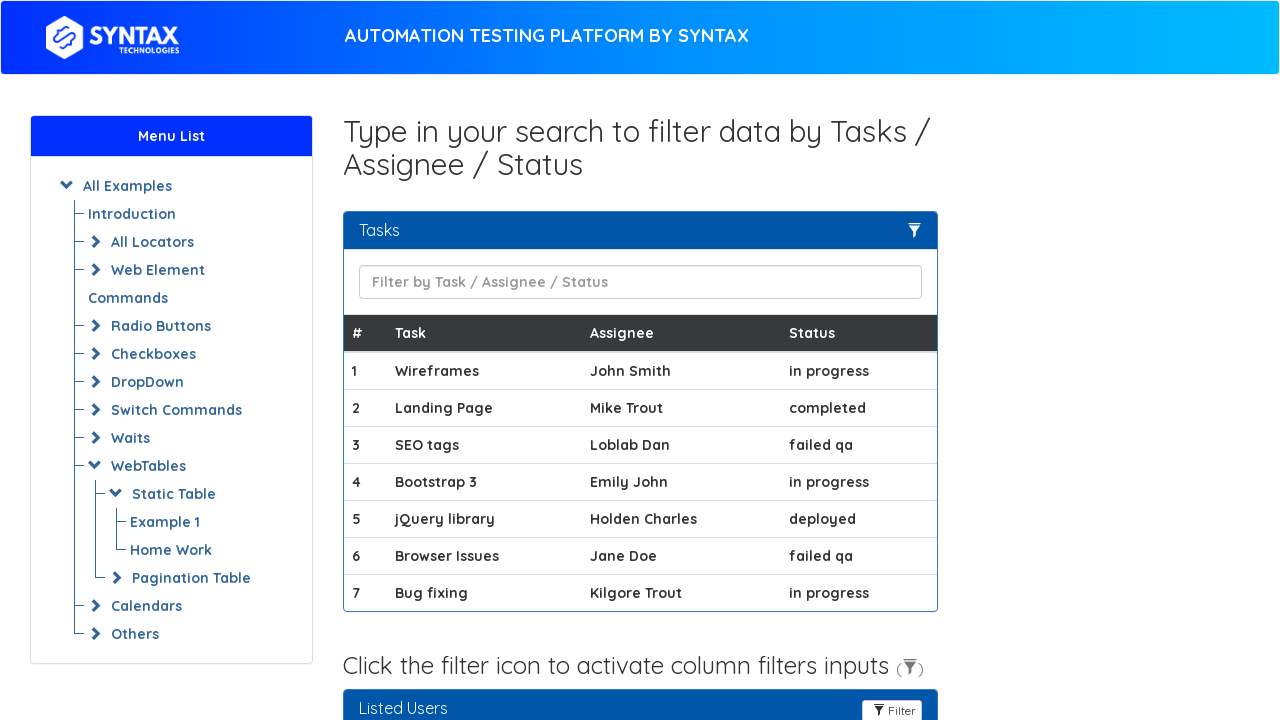

Navigated to table demo page
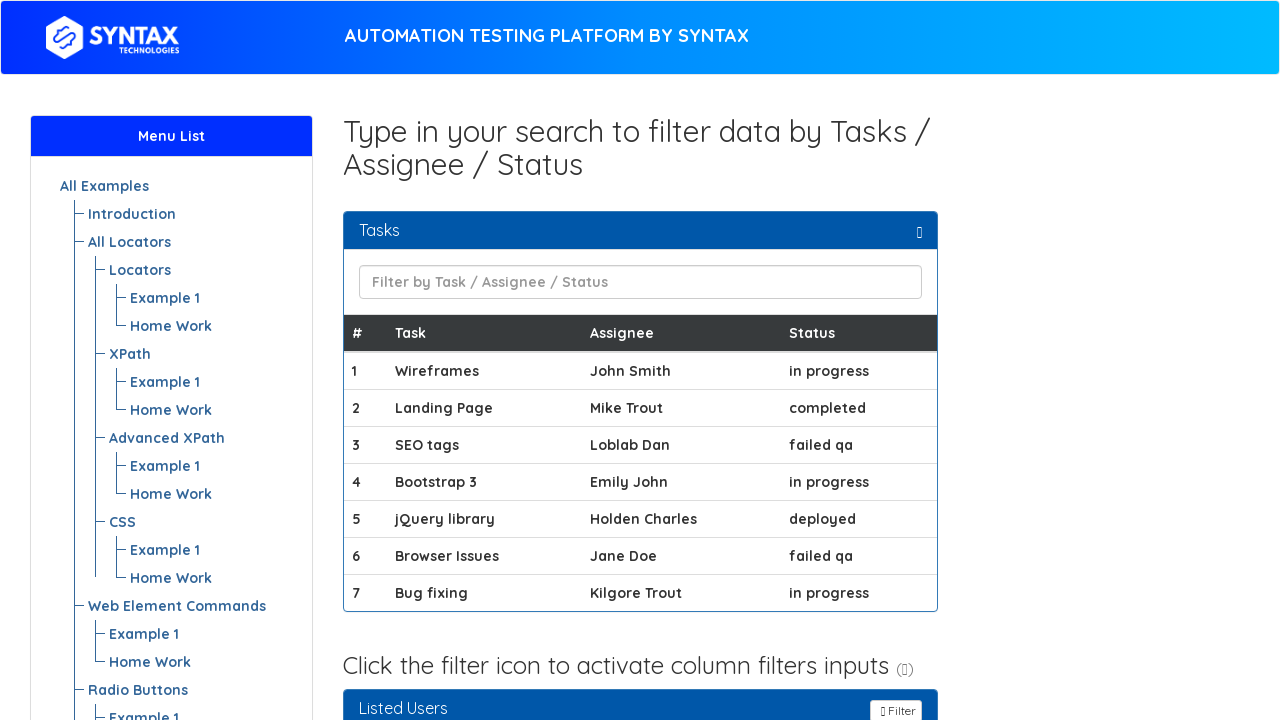

Table element became visible
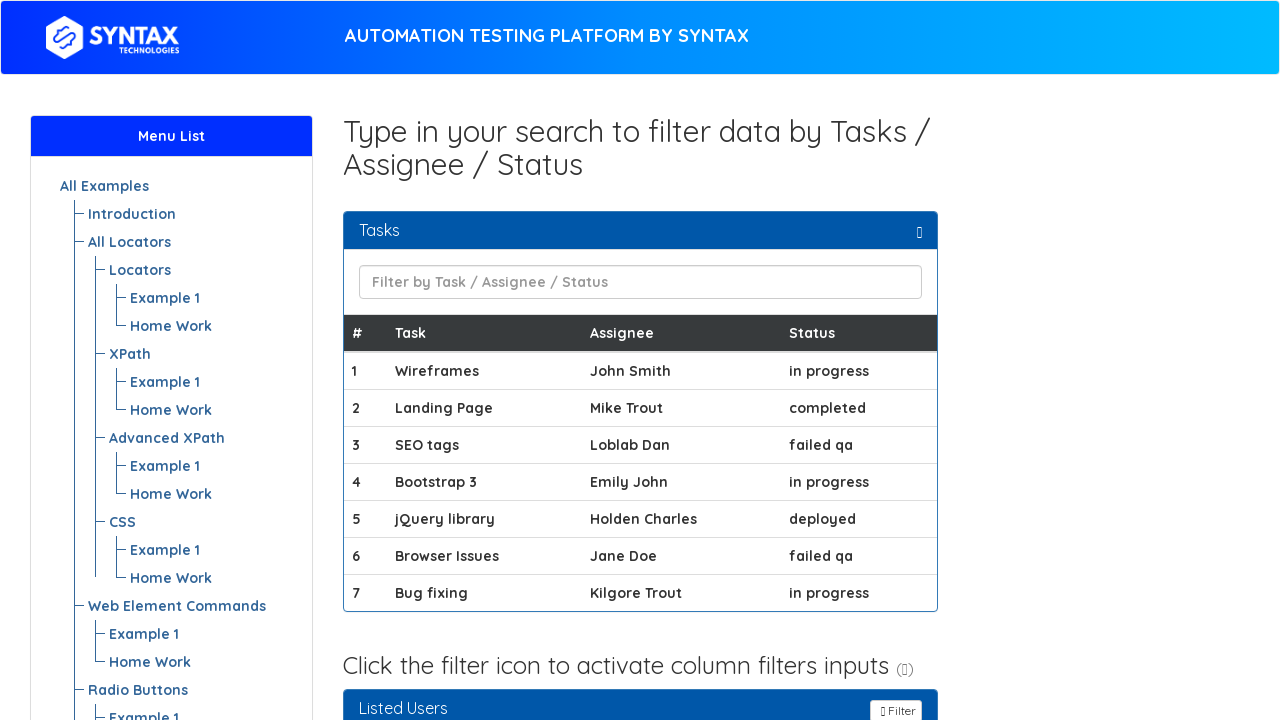

Table body rows are present
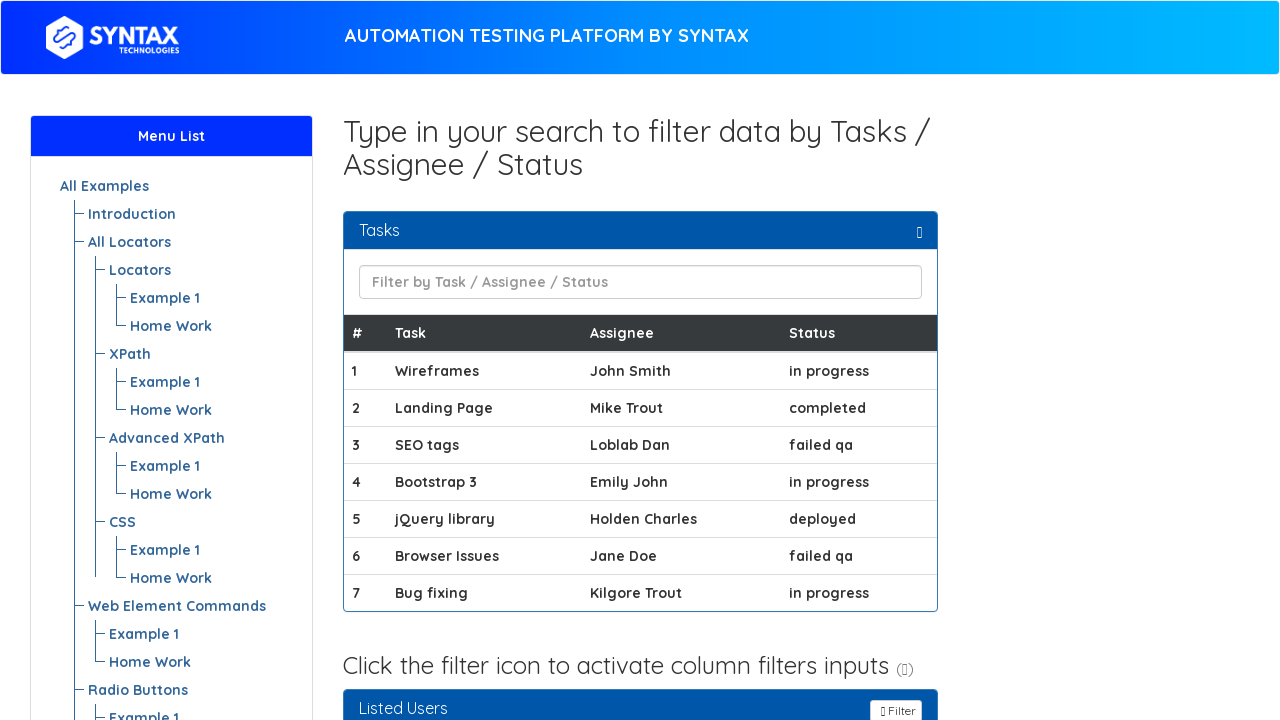

Table header columns are present
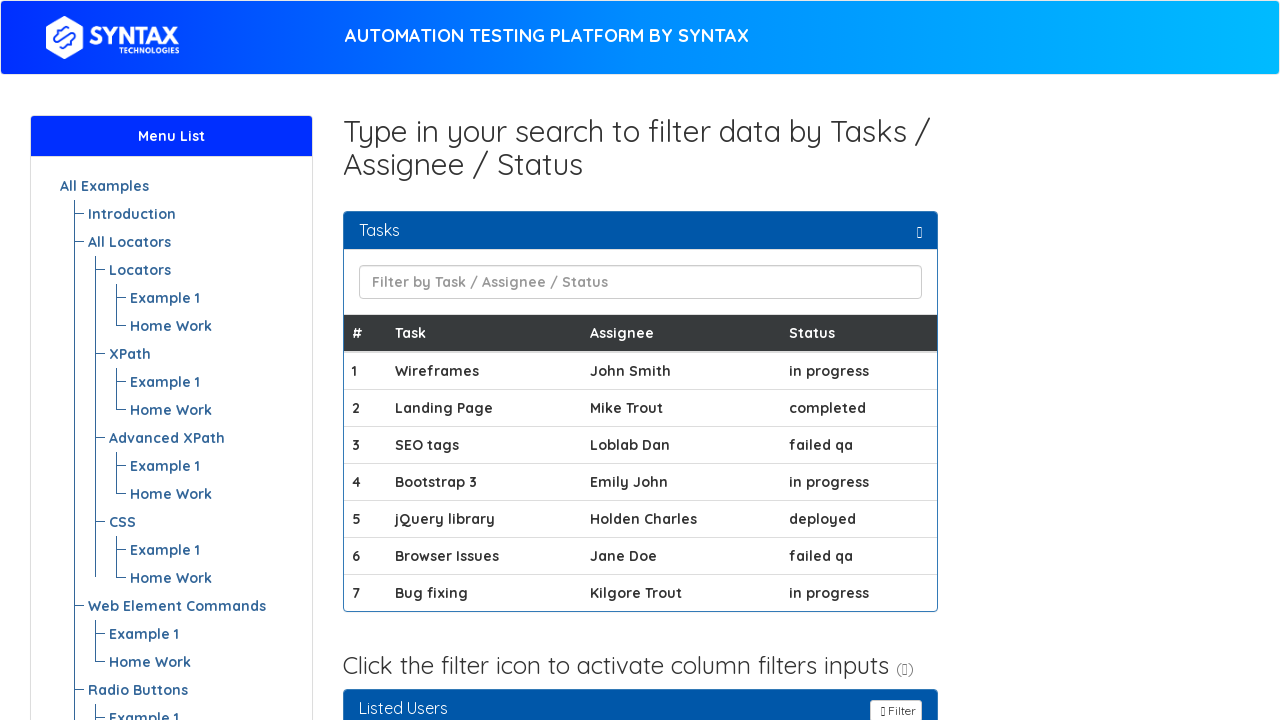

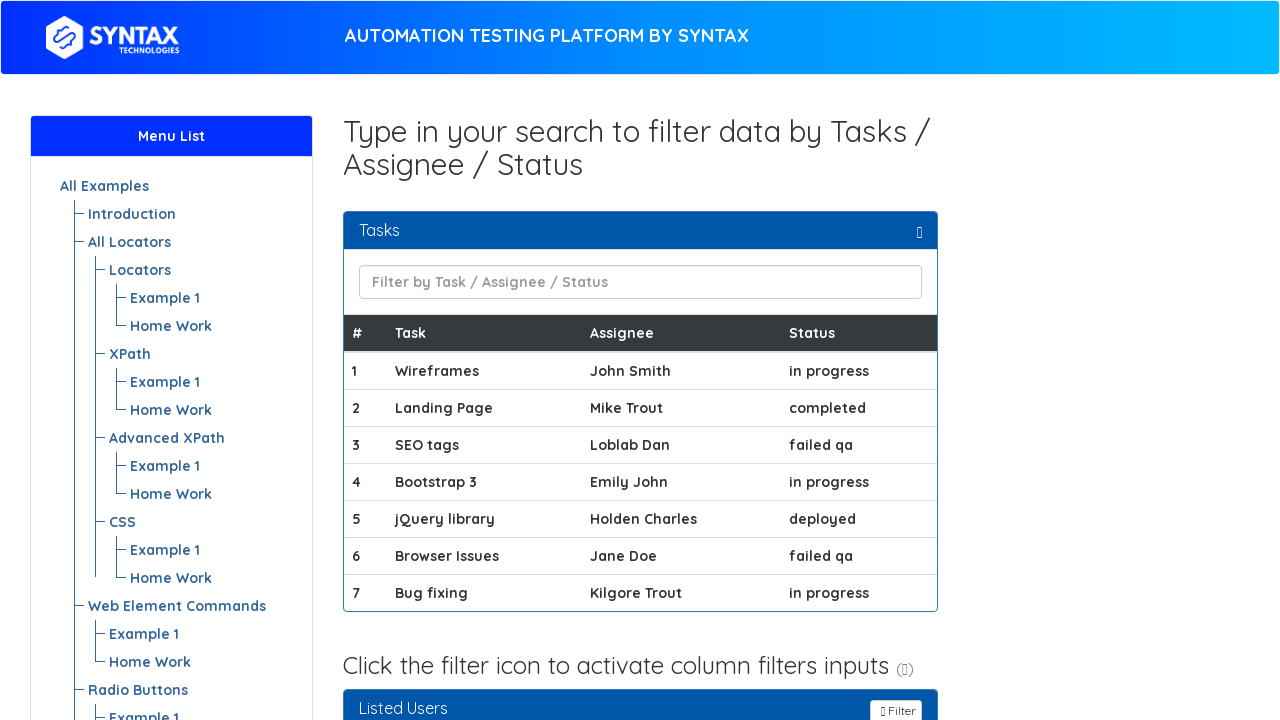